Navigates to the Debris Tracker data page and waits for the page to load

Starting URL: https://debristracker.org/data

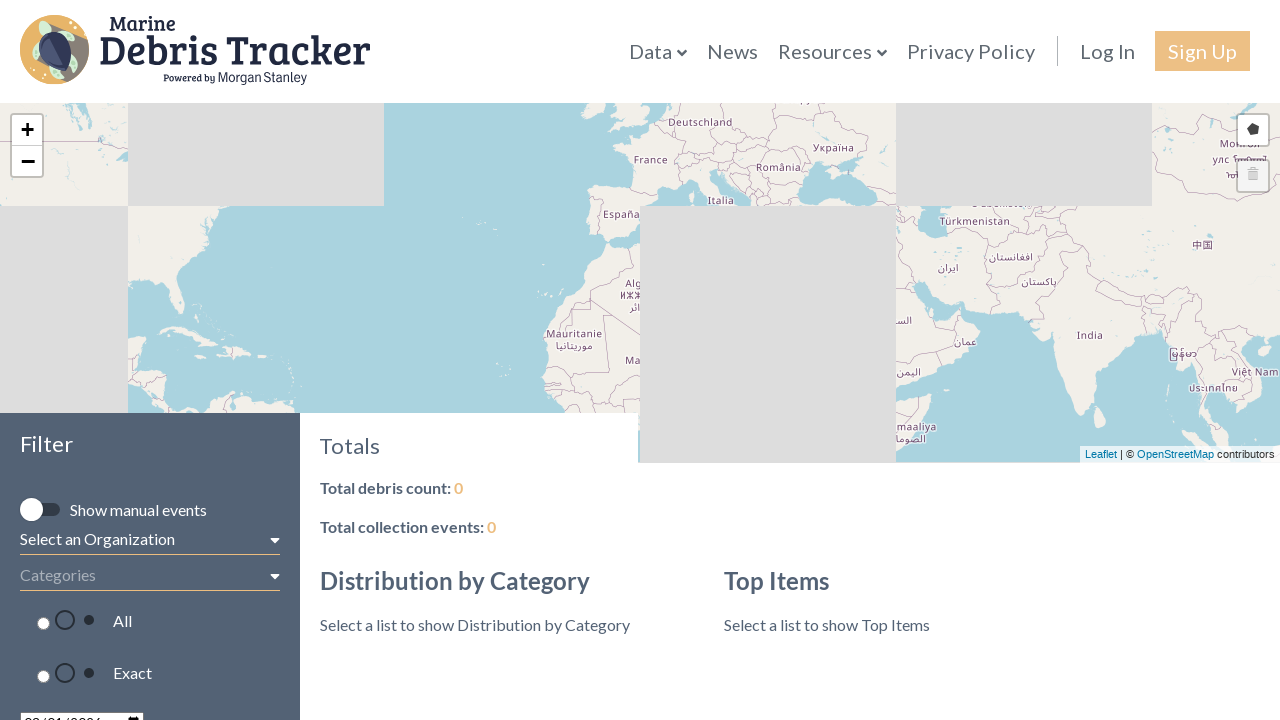

Navigated to Debris Tracker data page at https://debristracker.org/data
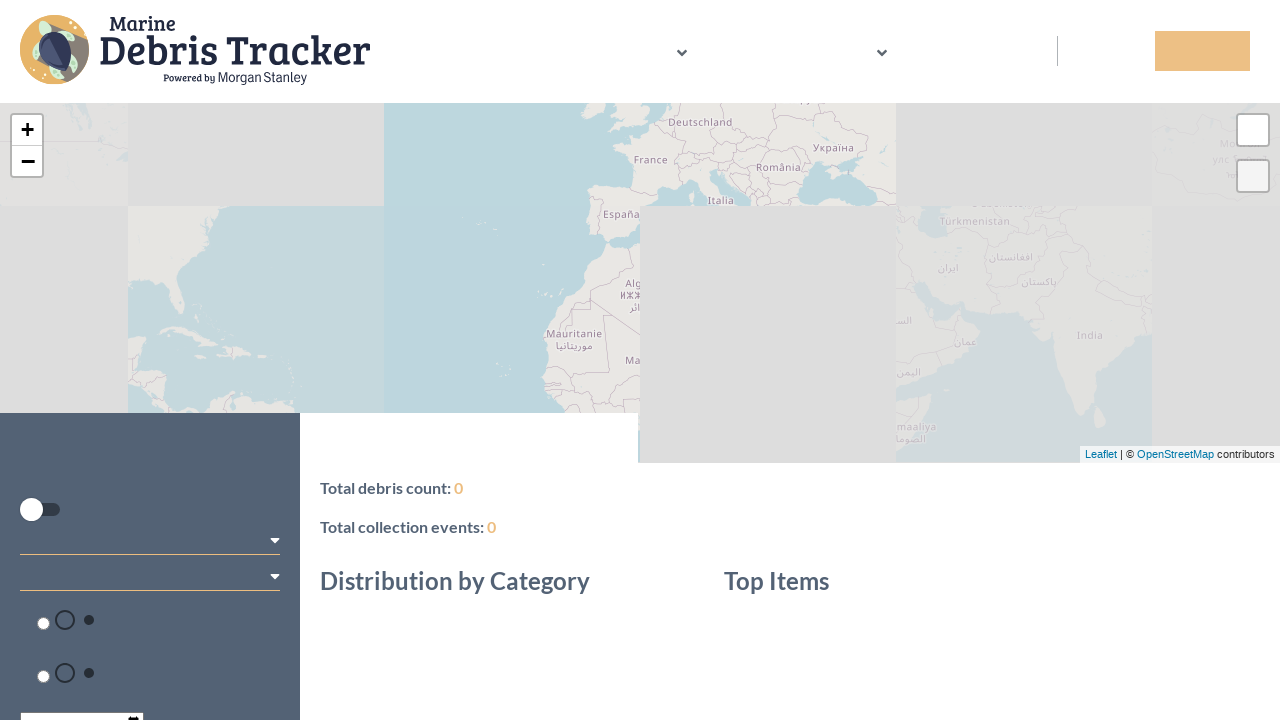

Page reached network idle state indicating full load
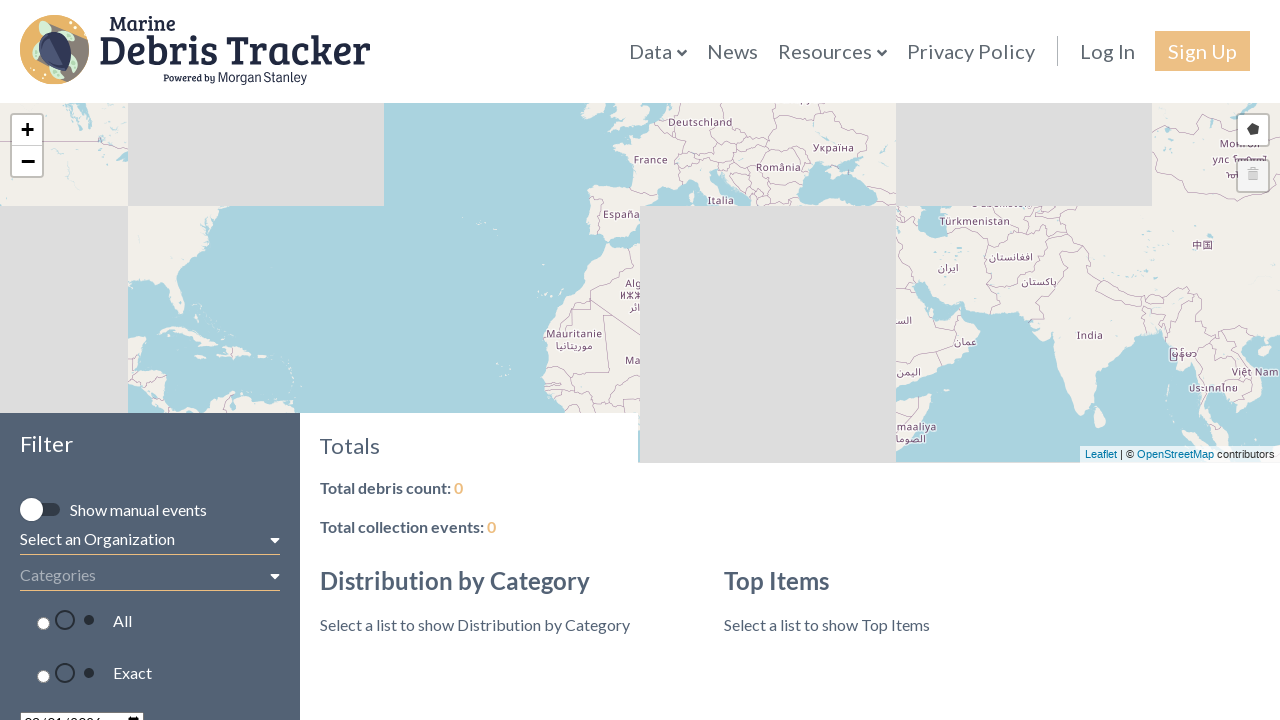

Body element is present, main content verified
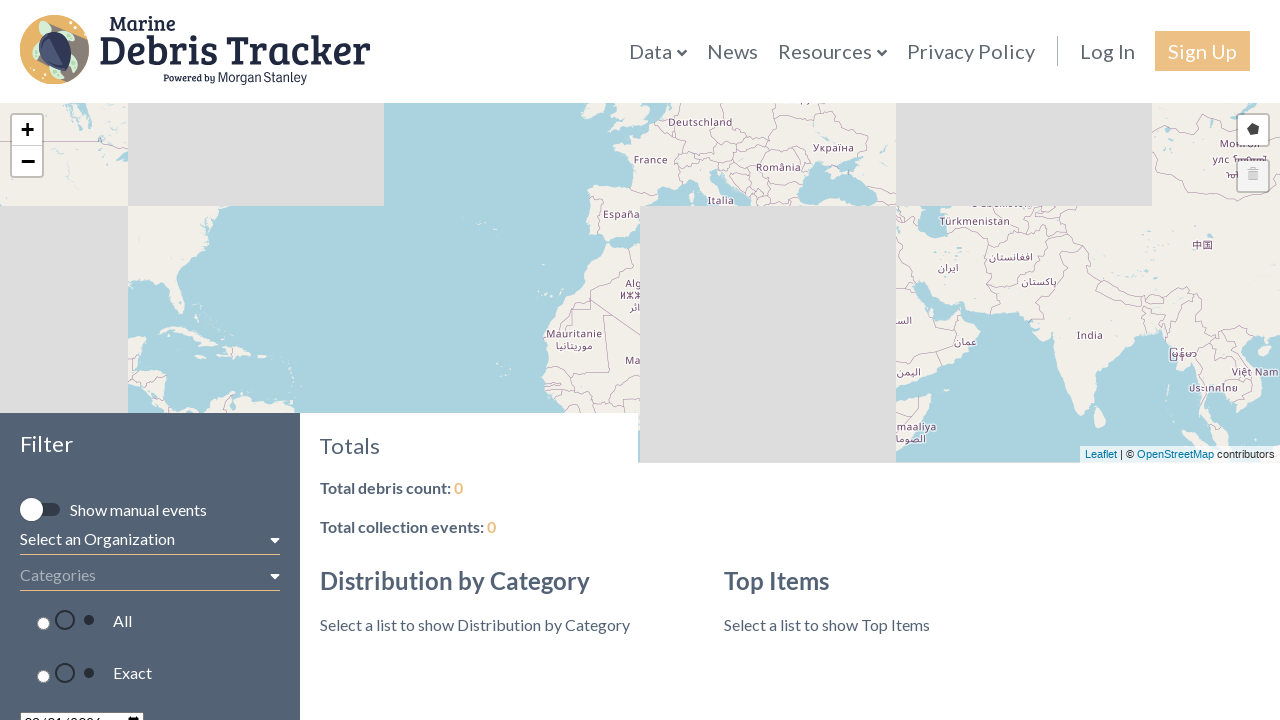

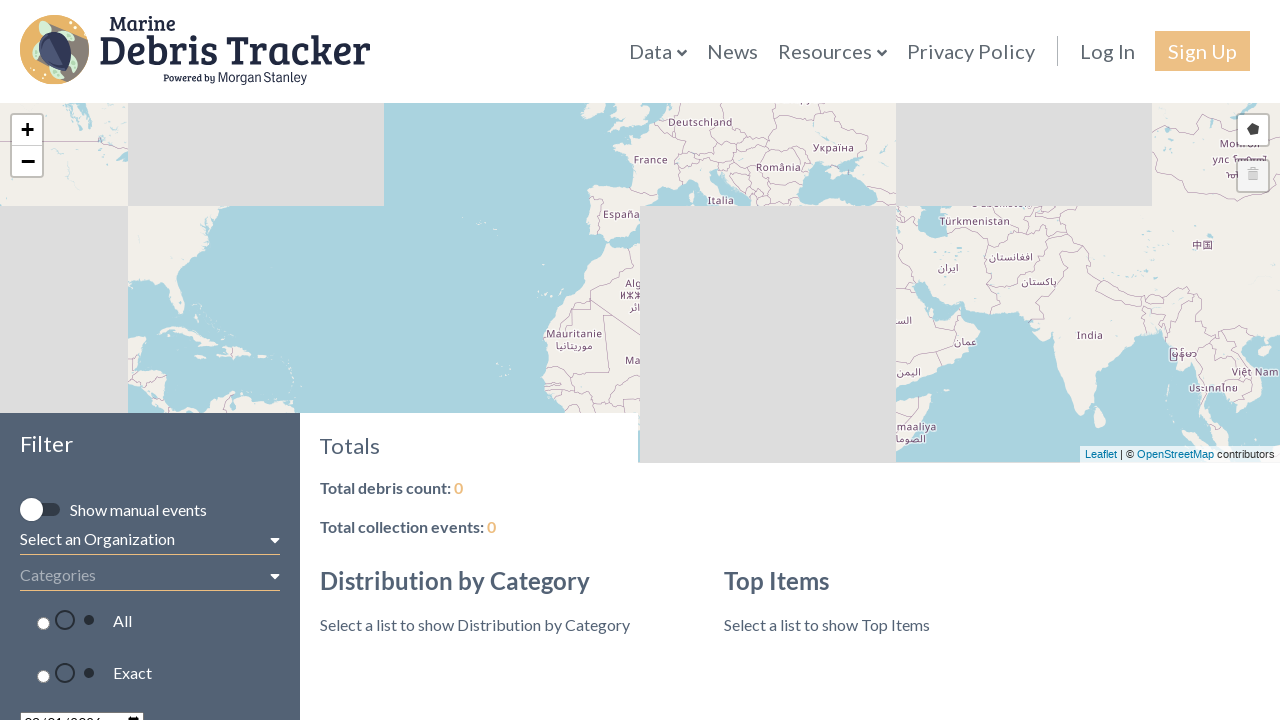